Navigates to Rahul Shetty Academy website and verifies the page loads by checking that the title and URL are accessible.

Starting URL: https://rahulshettyacademy.com

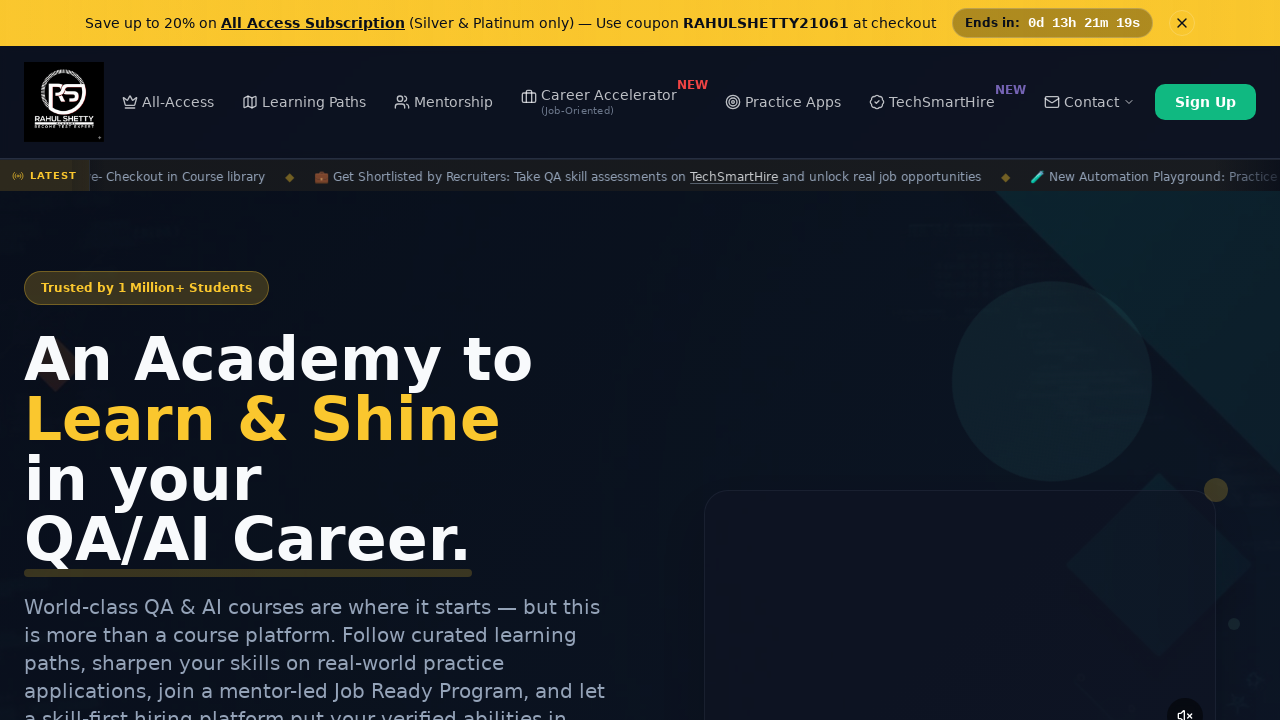

Waited for page to reach domcontentloaded state
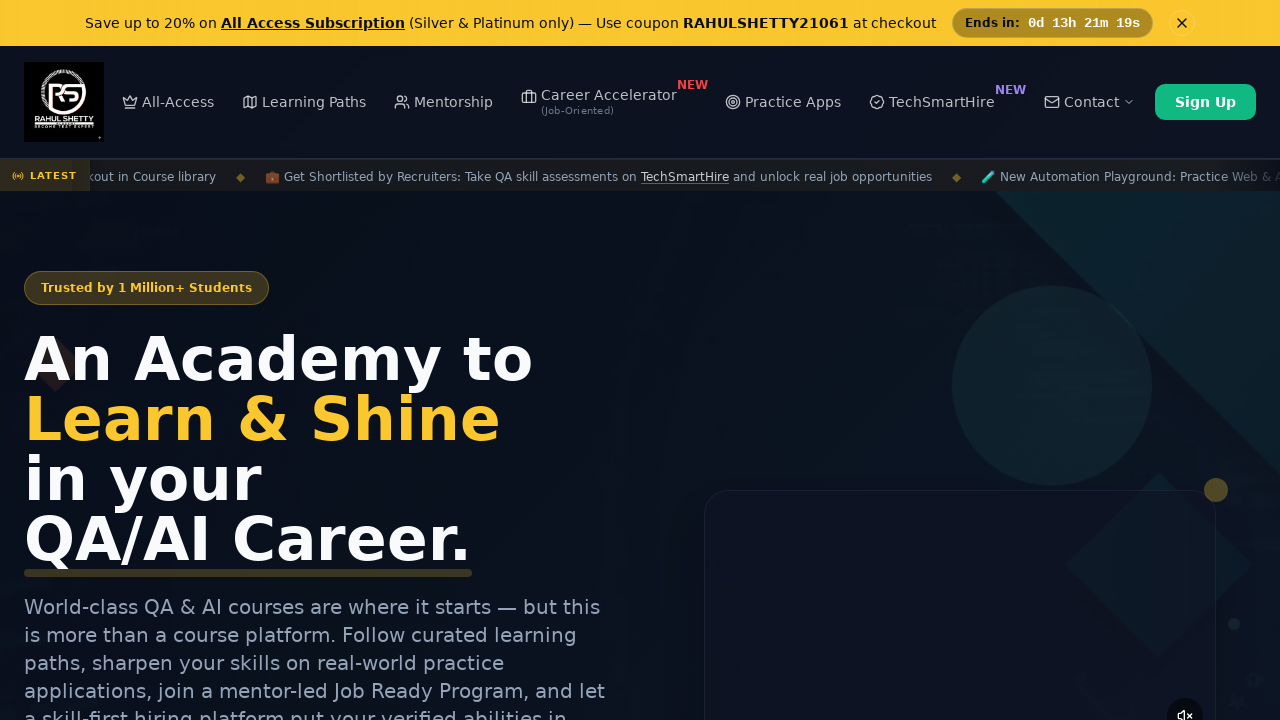

Retrieved page title: 'Rahul Shetty Academy | QA Automation, Playwright, AI Testing & Online Training'
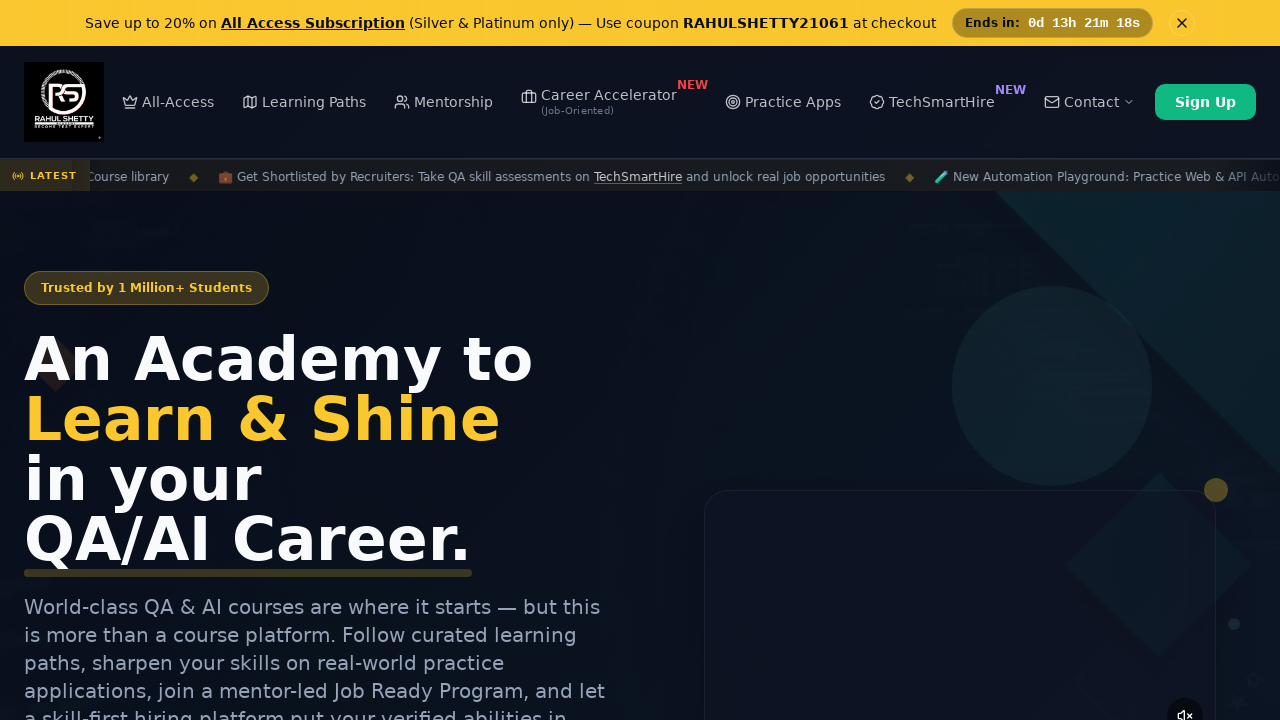

Retrieved current URL: 'https://rahulshettyacademy.com/'
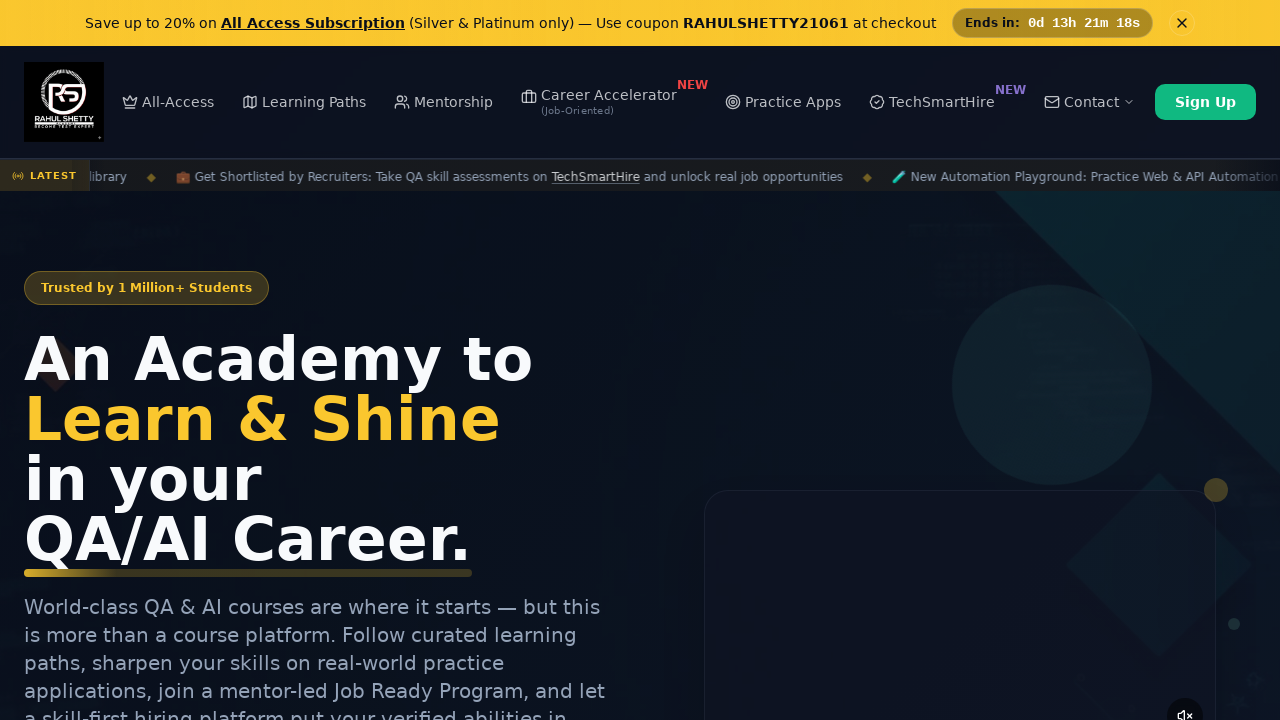

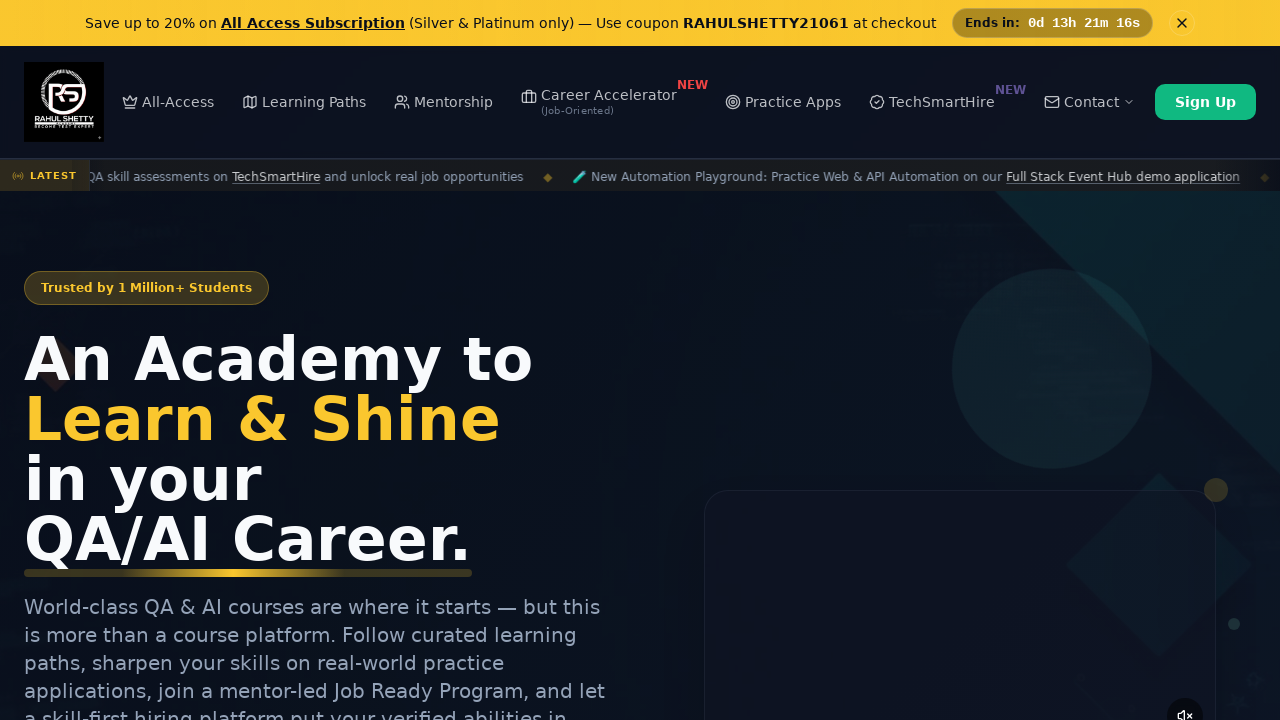